Automates the IDEIB map viewer to search for a cadastral reference, add a flood risk layer, zoom to the location, and initiate a print/PDF generation for the flood area map.

Starting URL: https://ideib.caib.es/visor/

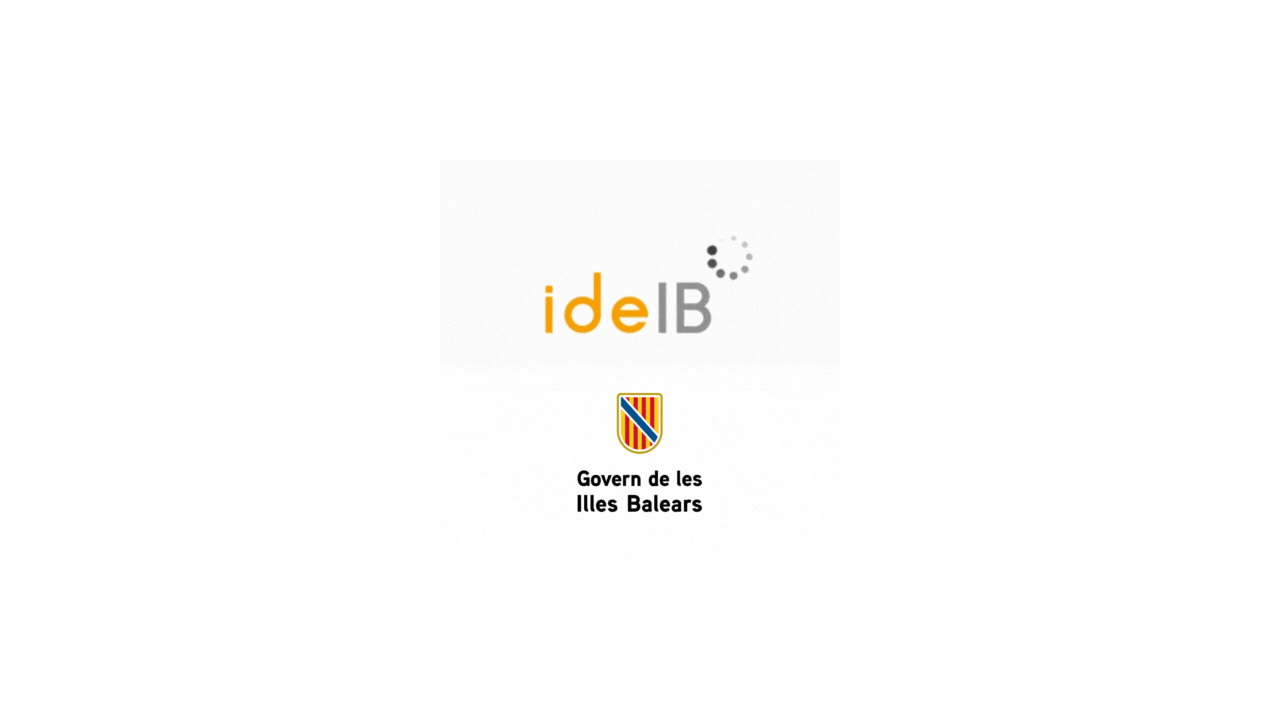

OK button became visible on initial modal
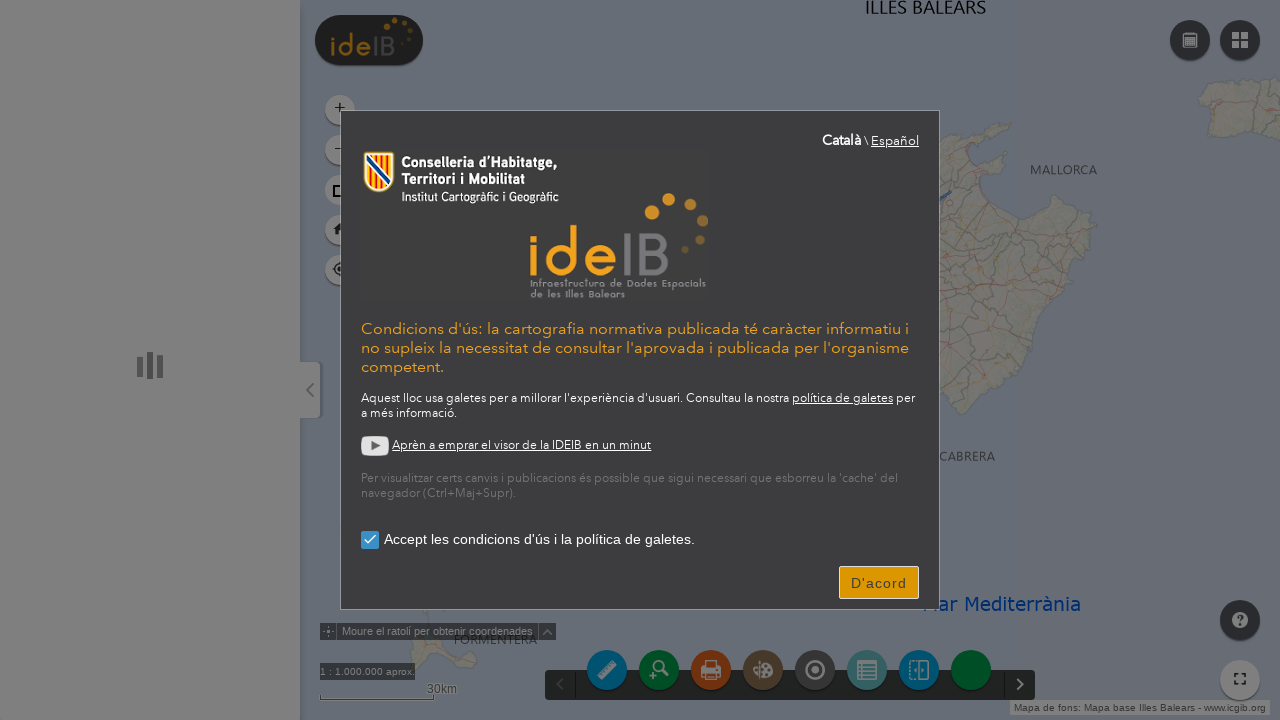

Clicked OK button to close initial modal at (879, 582) on div.jimu-btn.jimu-float-trailing.enable-btn[data-dojo-attach-point="okNode"]
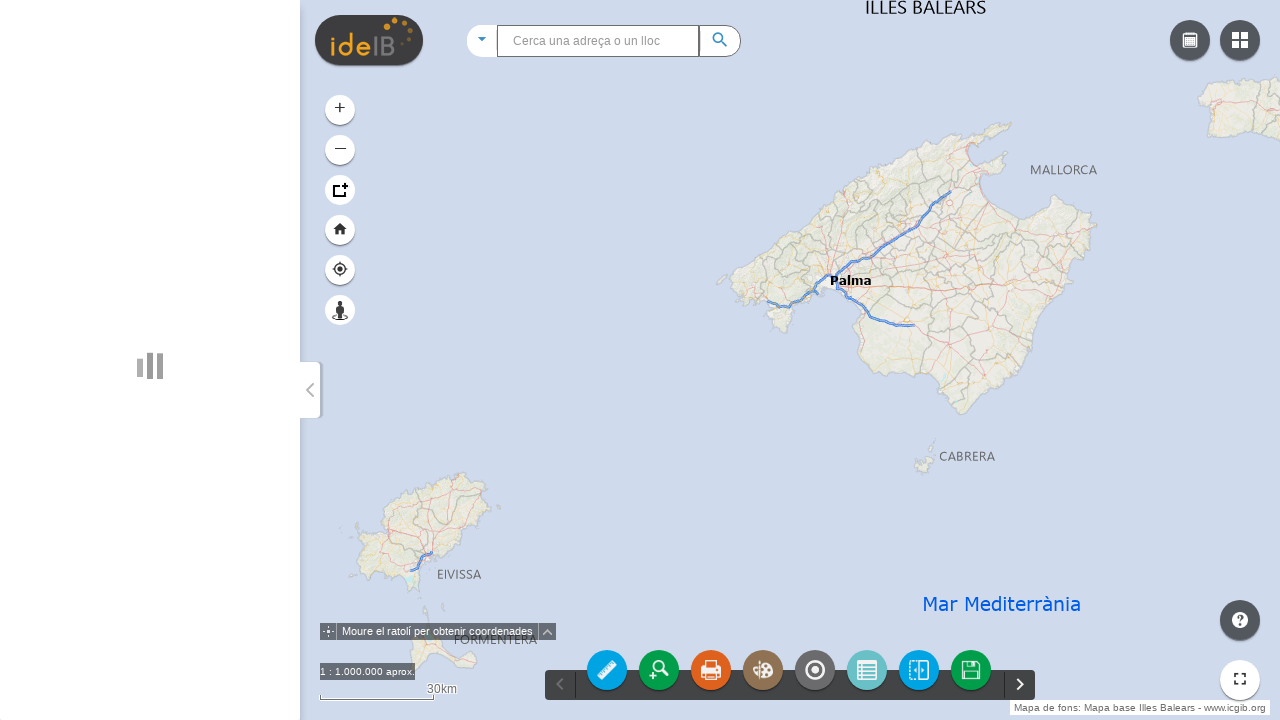

Add data button became visible
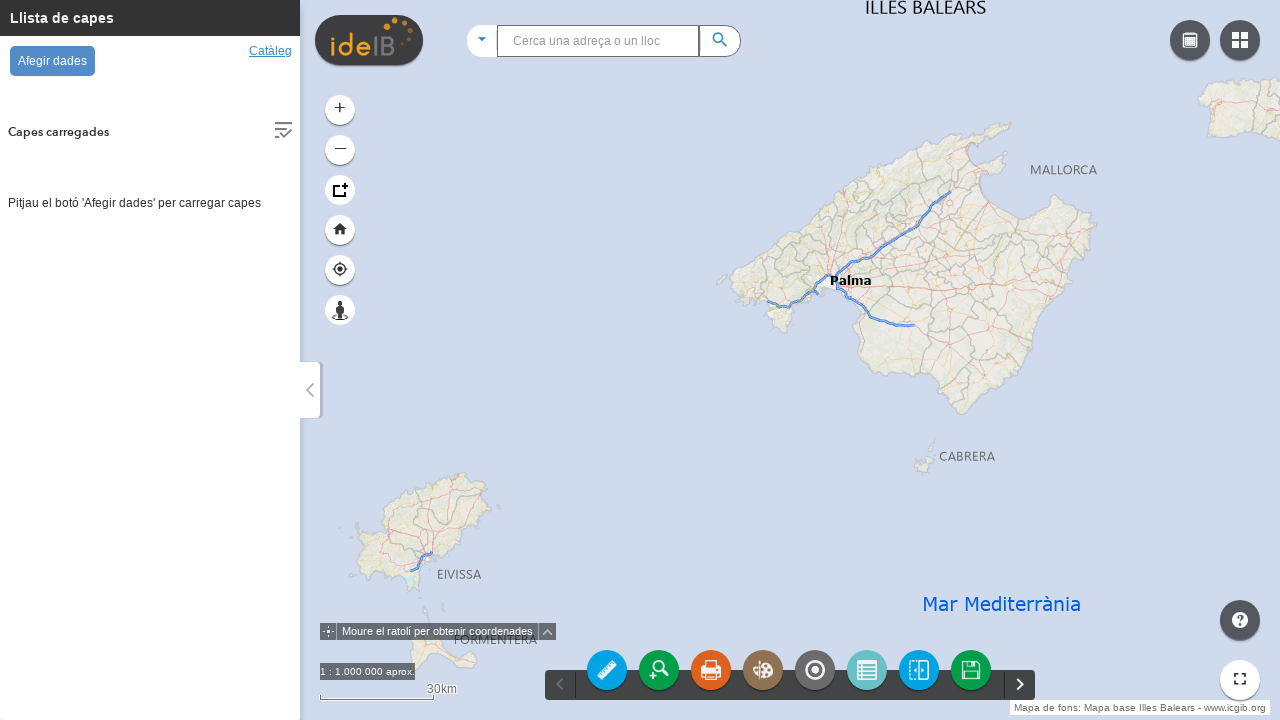

Clicked 'afegir dades' (add data) button at (52, 61) on div[data-dojo-attach-point="btnAddData"].layerList-btn
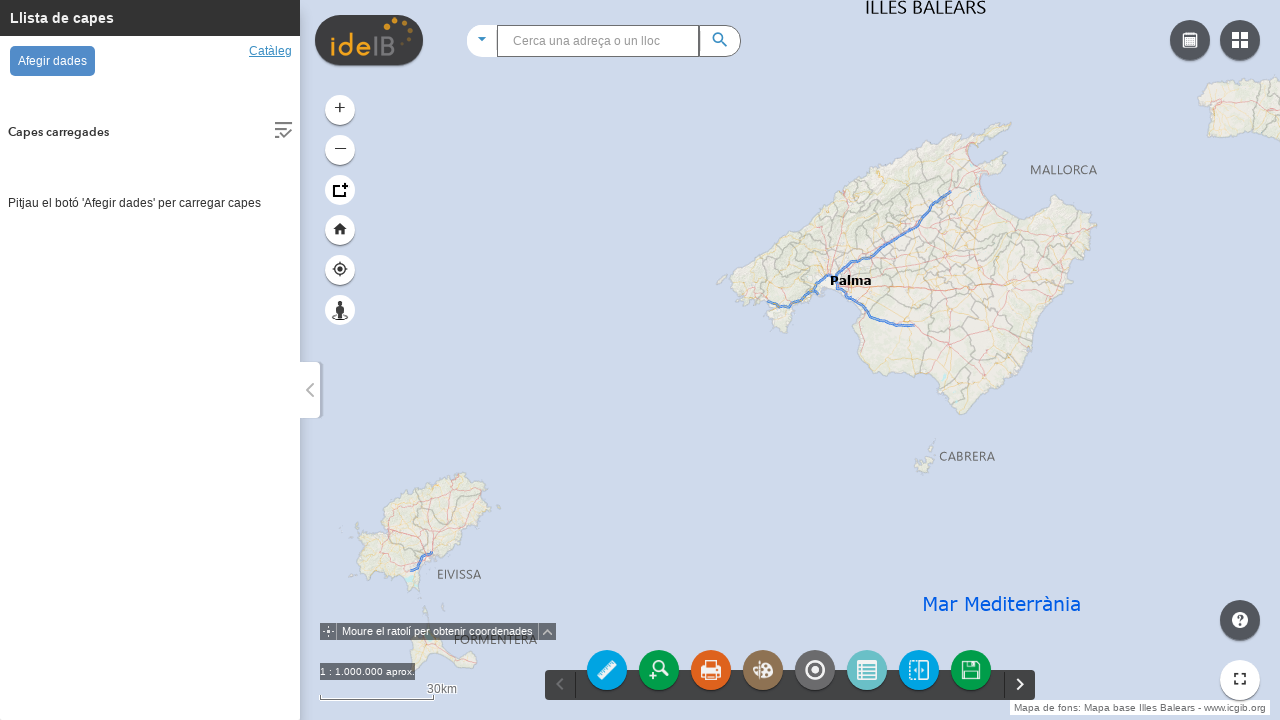

Search input field became visible
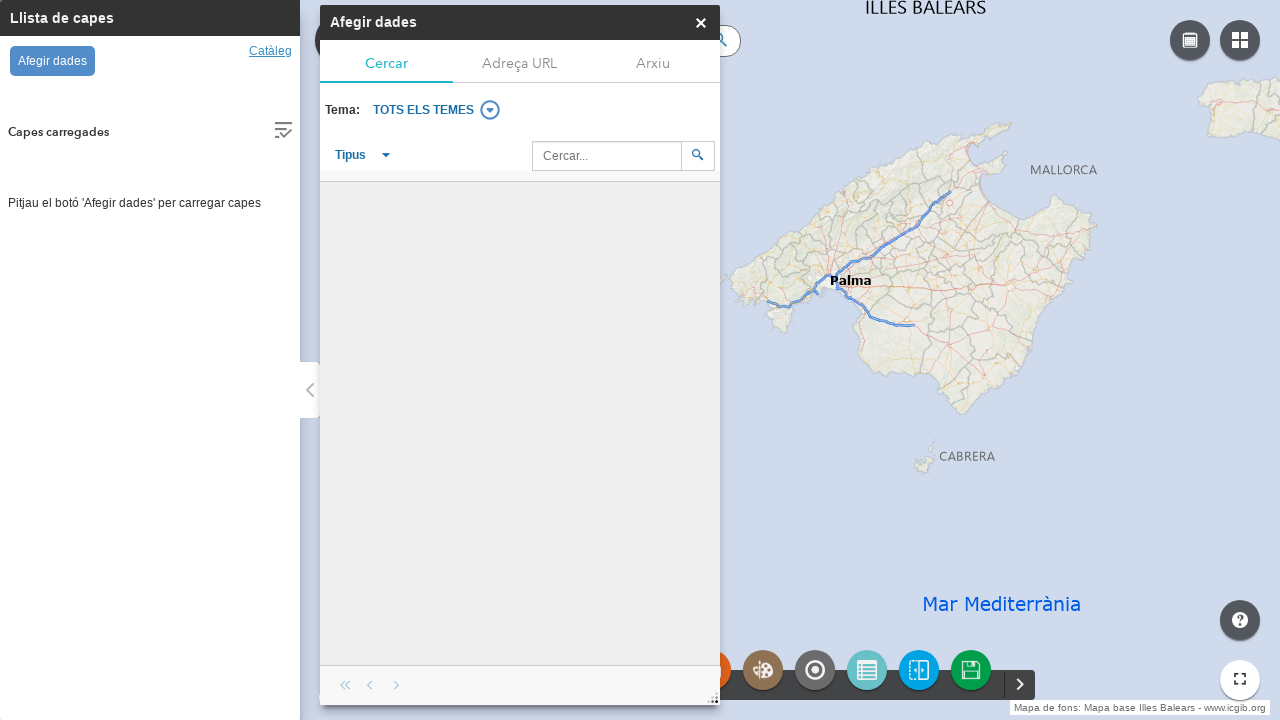

Filled search field with 'inund' to find flood data on input.search-textbox[data-dojo-attach-point="searchTextBox"]
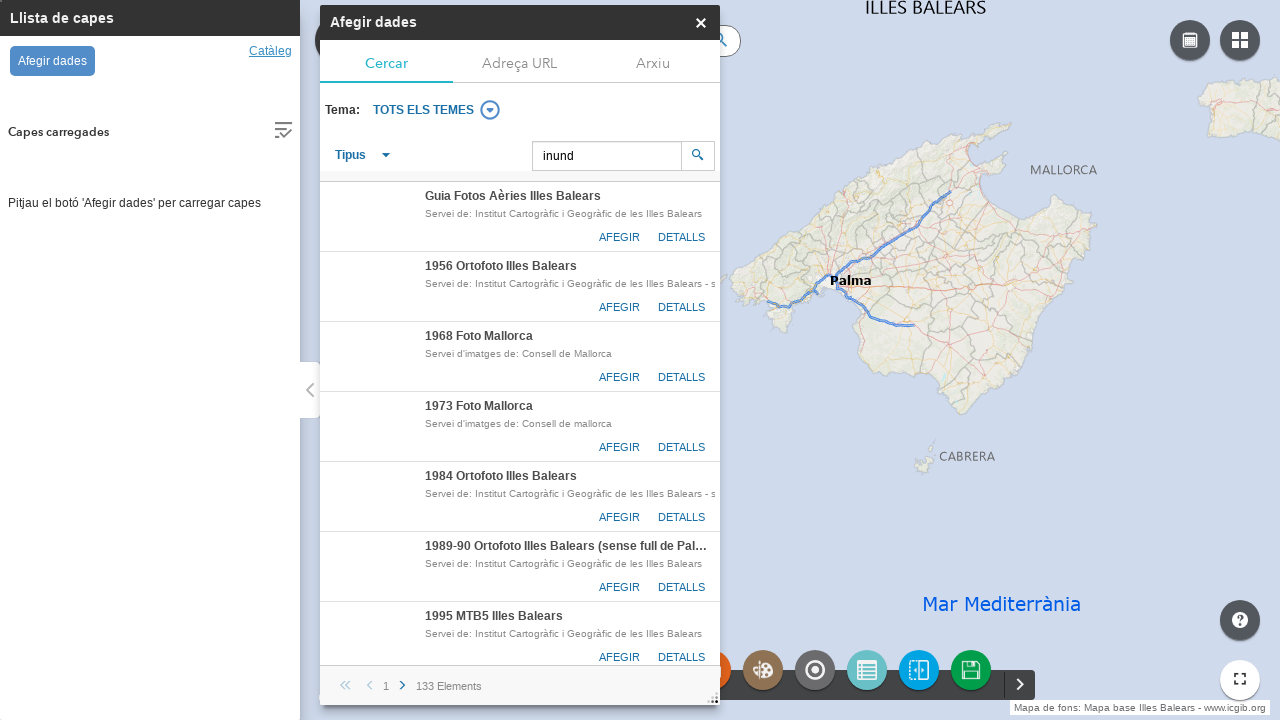

Search button became visible
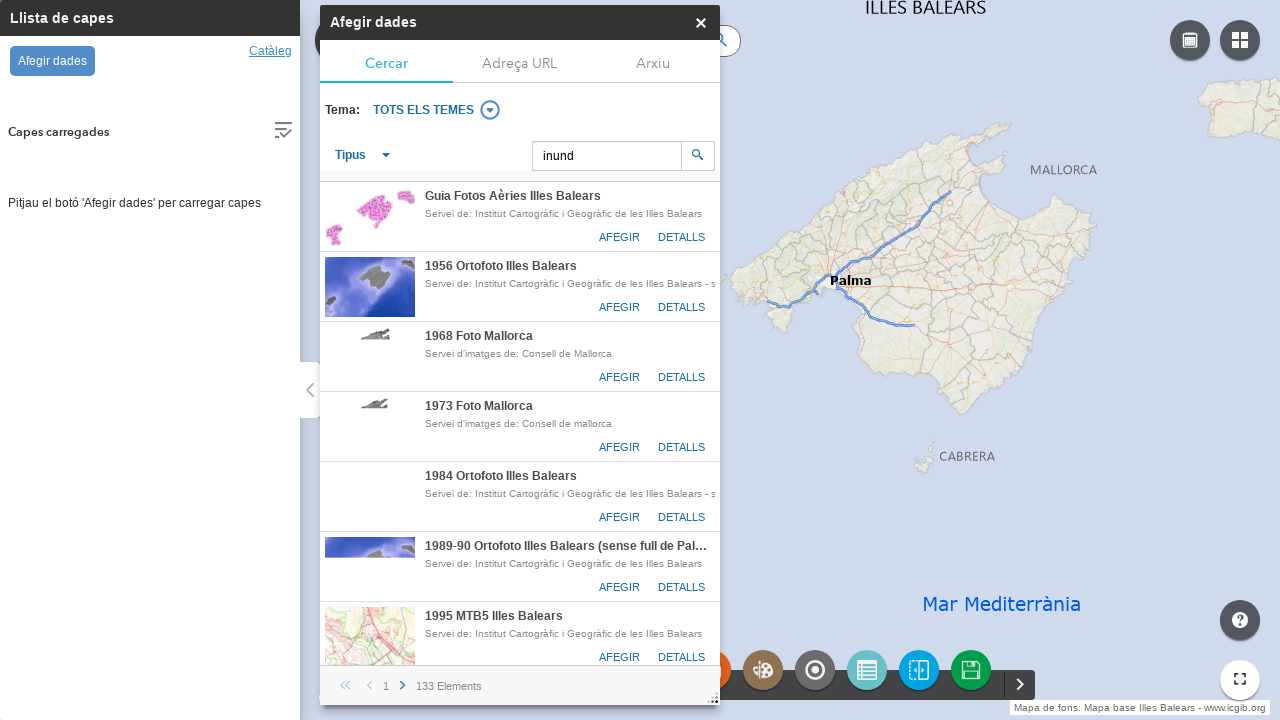

Clicked search button to search for flood data at (698, 156) on button.btn.btn-confirm[data-dojo-attach-point="searchButton"]
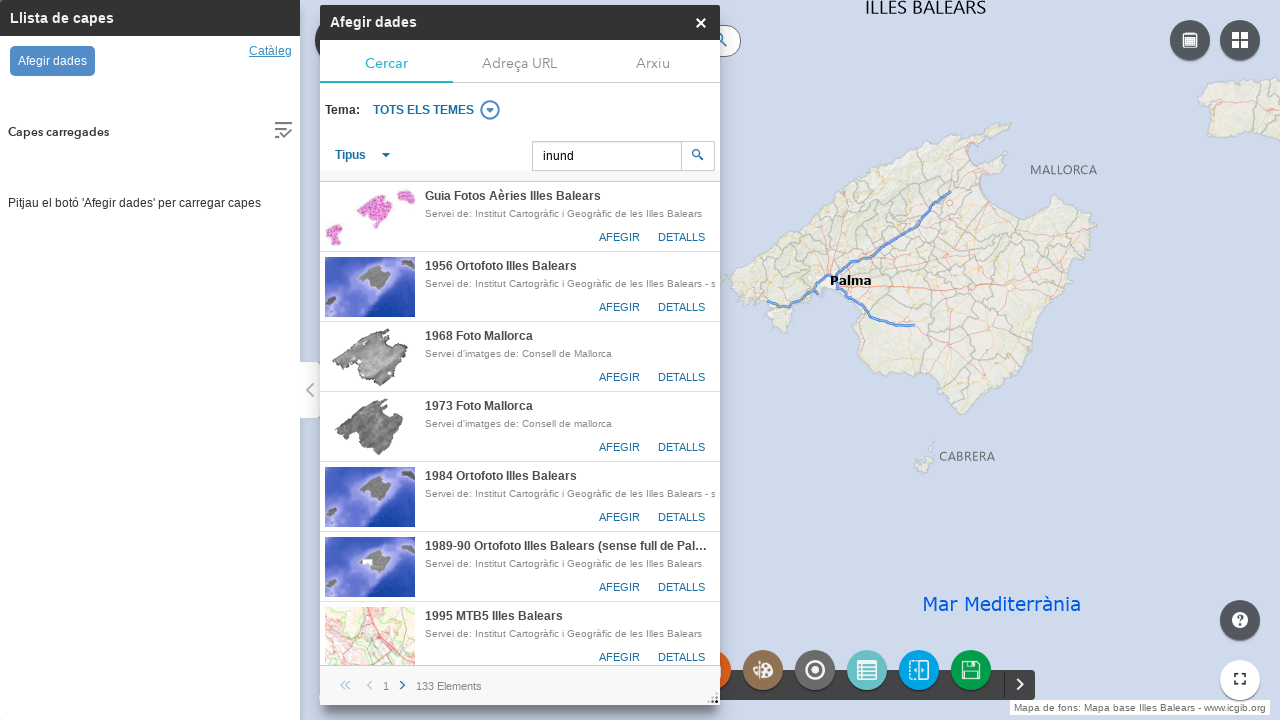

Flood risk layer add button became visible
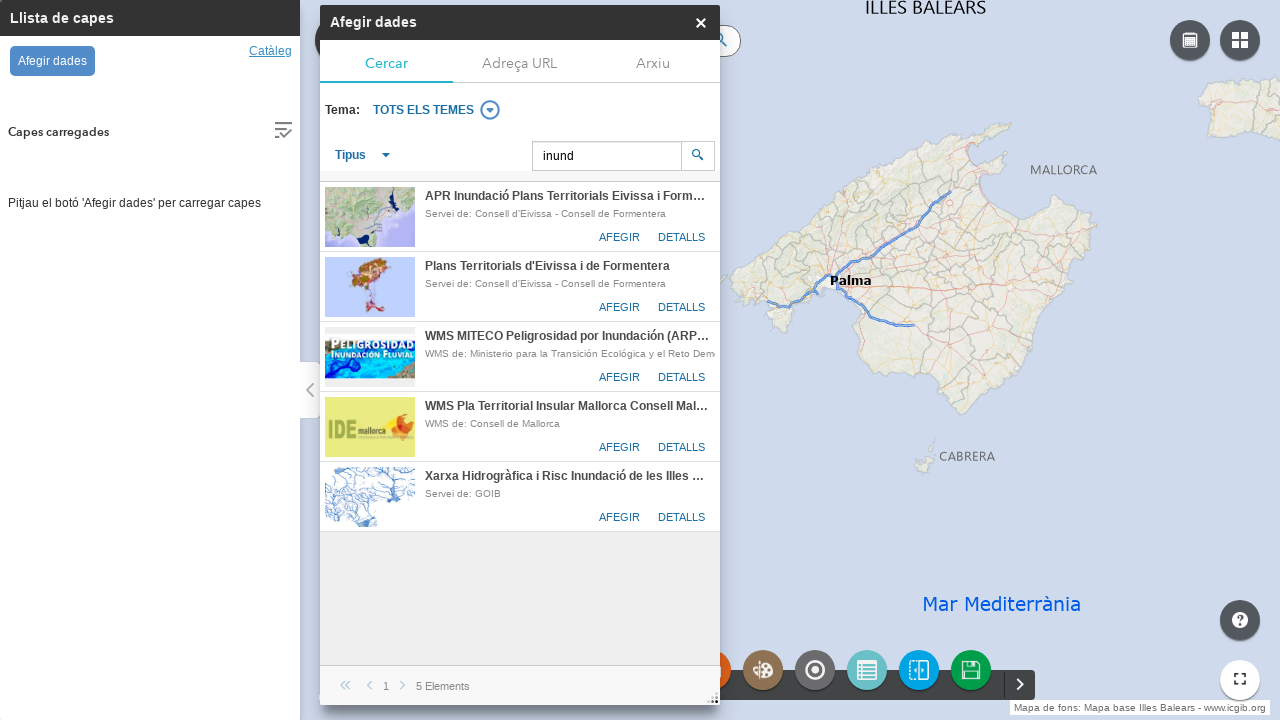

Clicked add button to add 'Xarxa Hidrogràfica i Risc Inundació' layer at (620, 517) on div.item-card-inner:has(h3.title:text("Xarxa Hidrogràfica i Risc Inundació de le
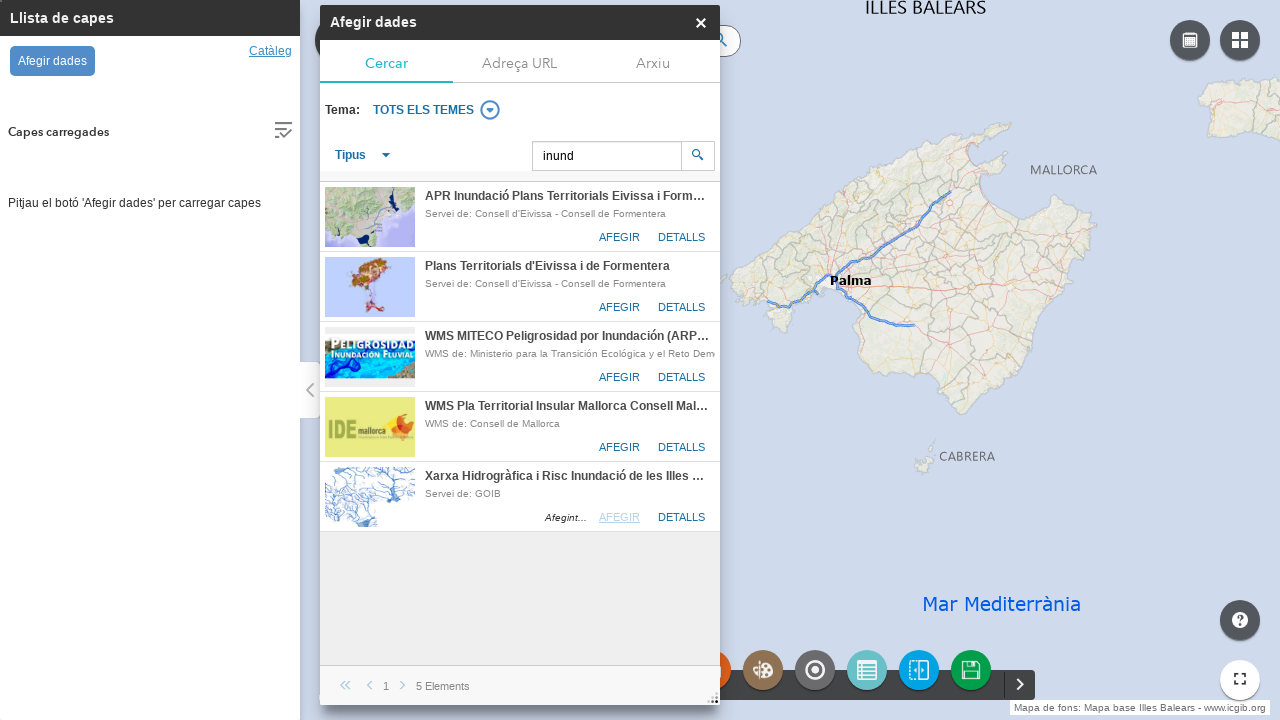

Add data panel close button became visible
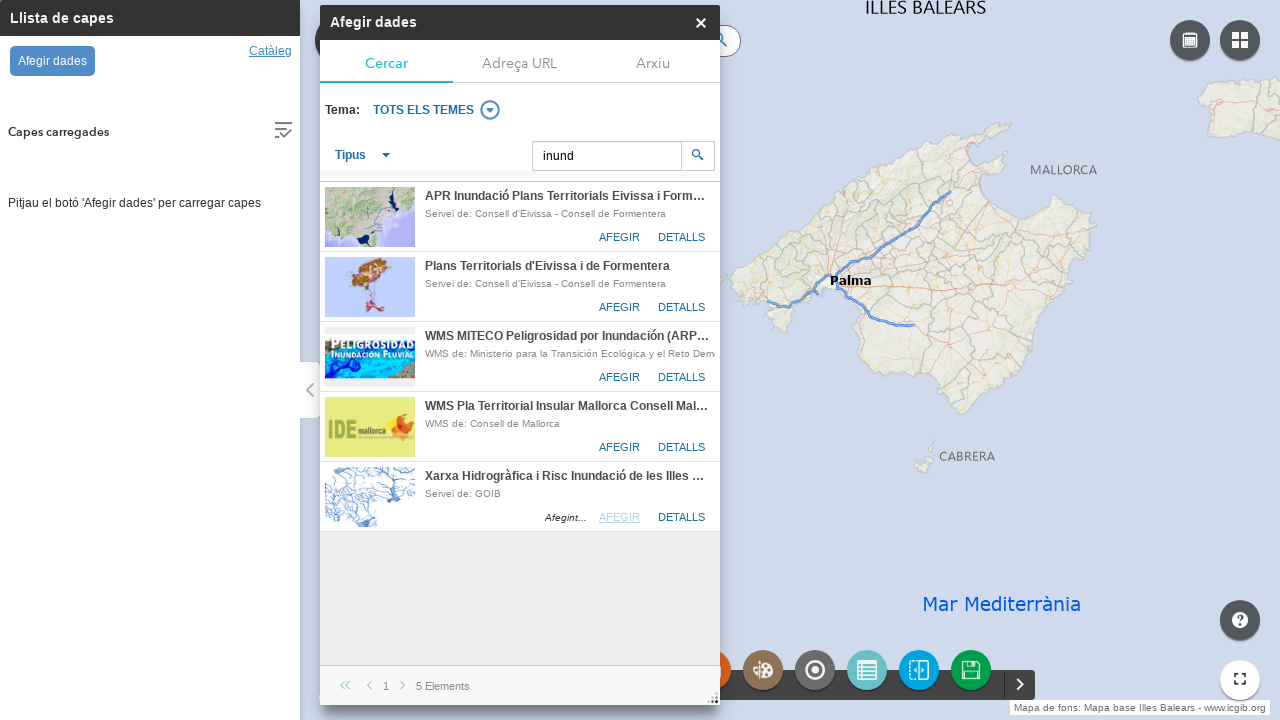

Closed add data panel at (700, 22) on div.close-btn.jimu-vcenter[data-dojo-attach-point="closeNode"]
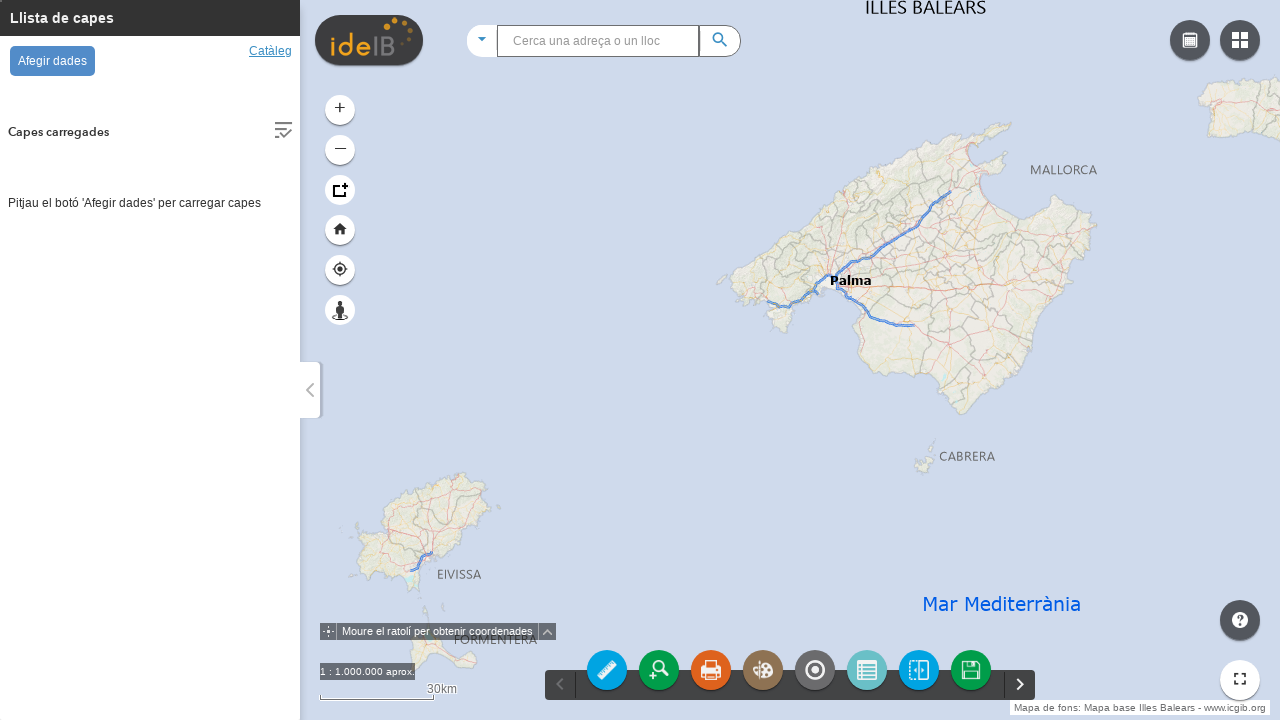

Locate icon became visible
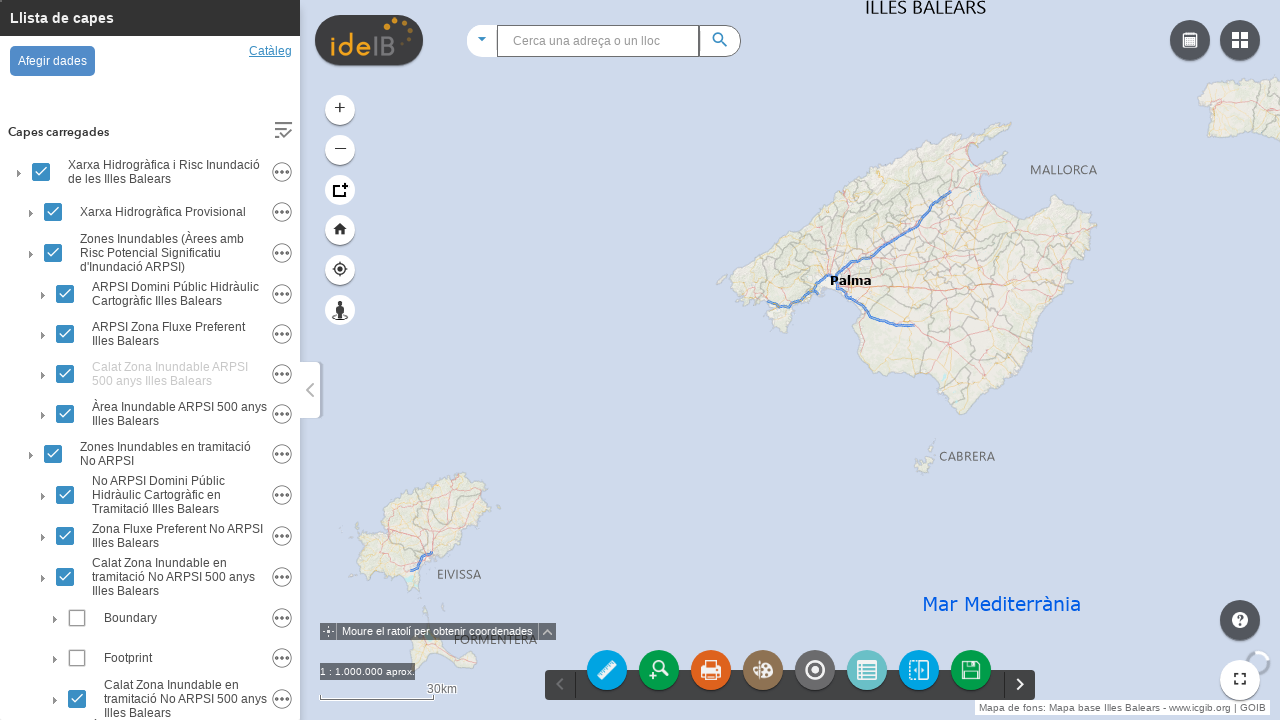

Clicked locate icon to open search panel at (659, 670) on img.icon[src*="/visor/widgets/ideibLocate/images/icon.png"] >> xpath=..
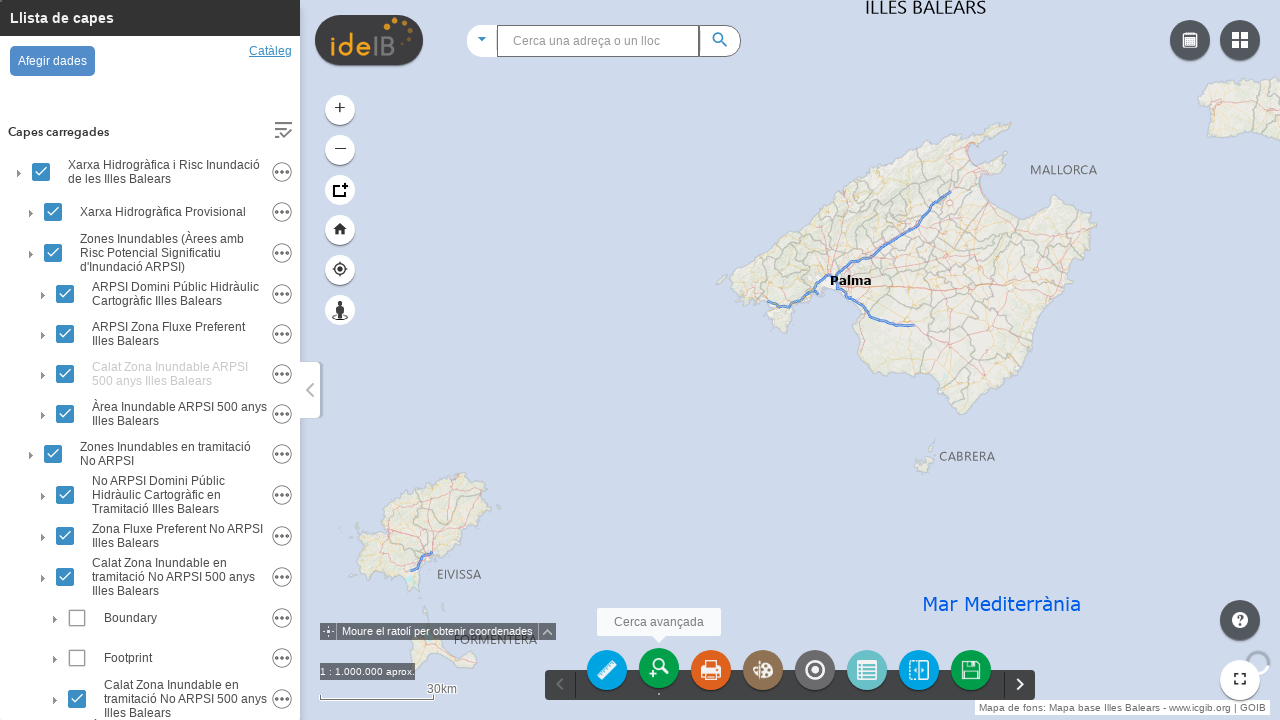

Cadastre tab became visible
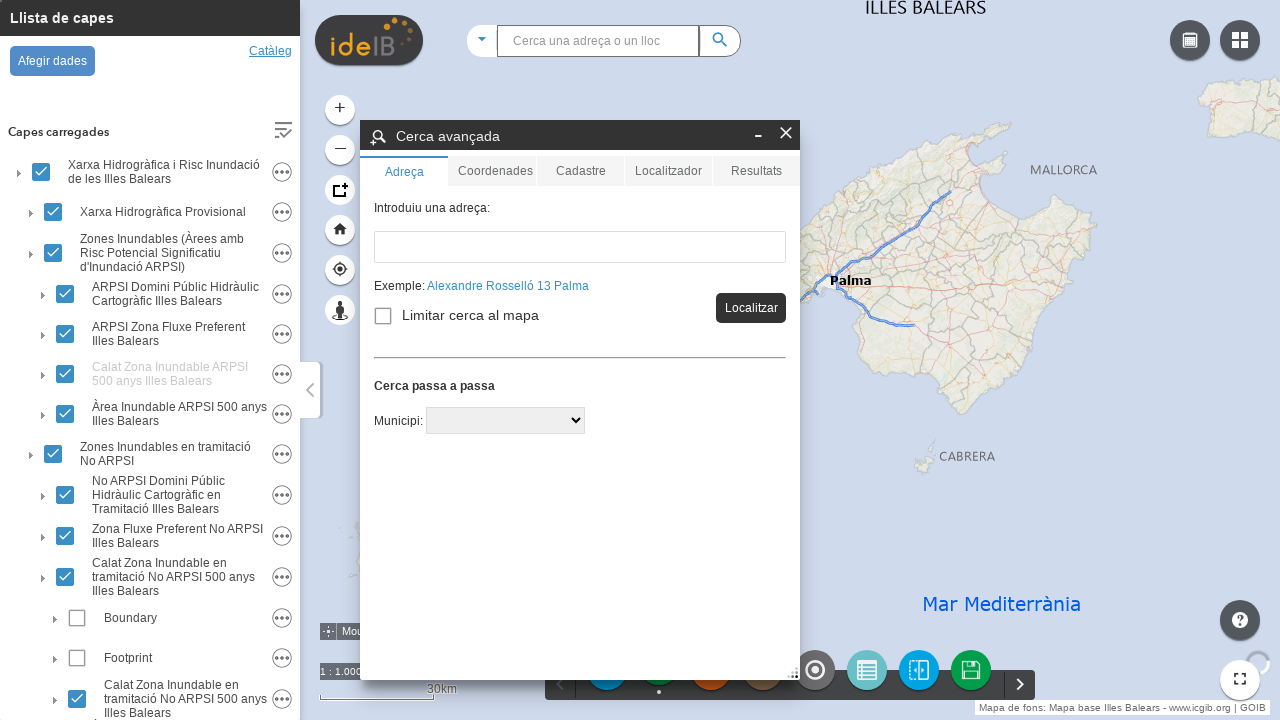

Clicked Cadastre tab at (580, 171) on div.tab.jimu-vcenter-text[label="Cadastre"]
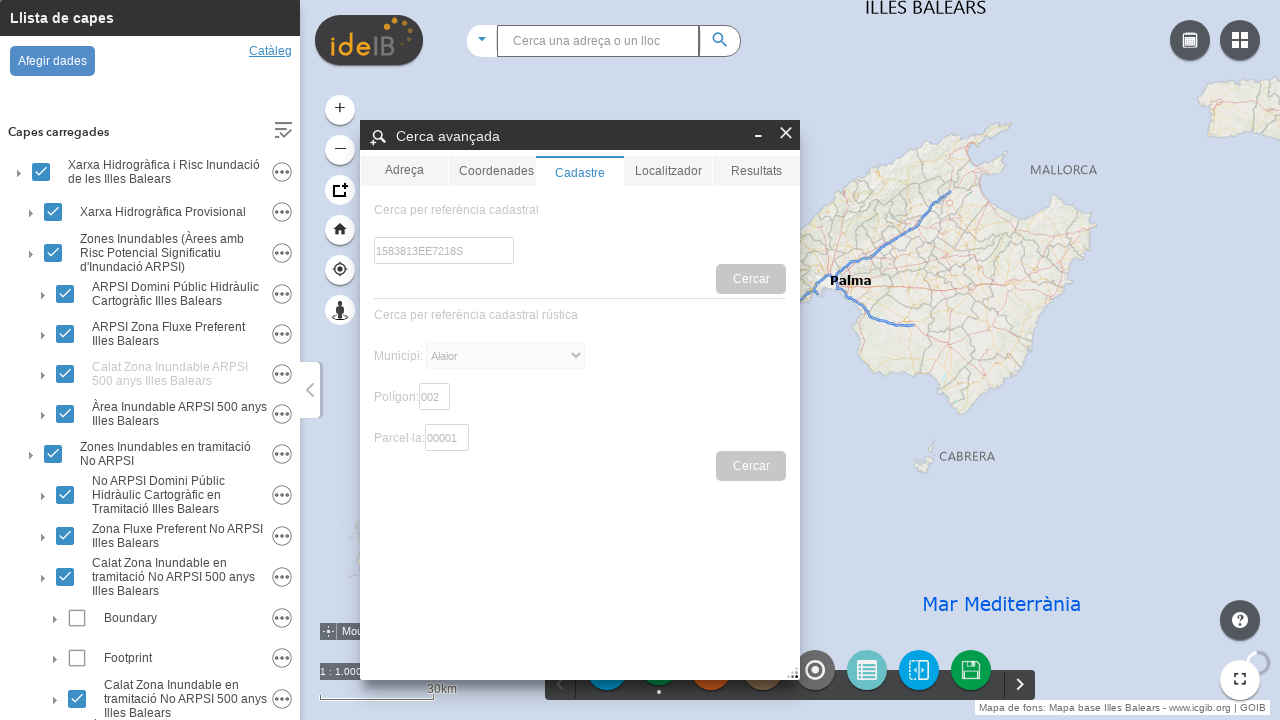

Cadastral reference input field became visible
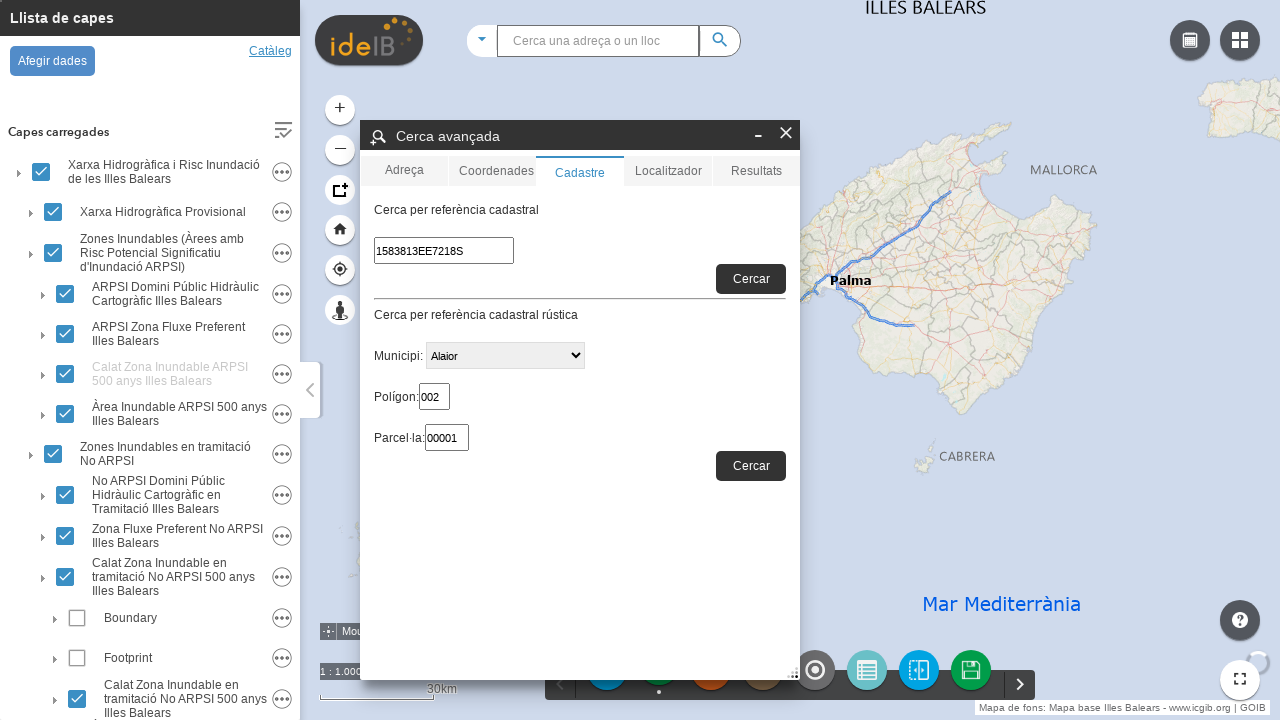

Filled cadastral reference field with '07040A04900017' on input#RC[name="search"]
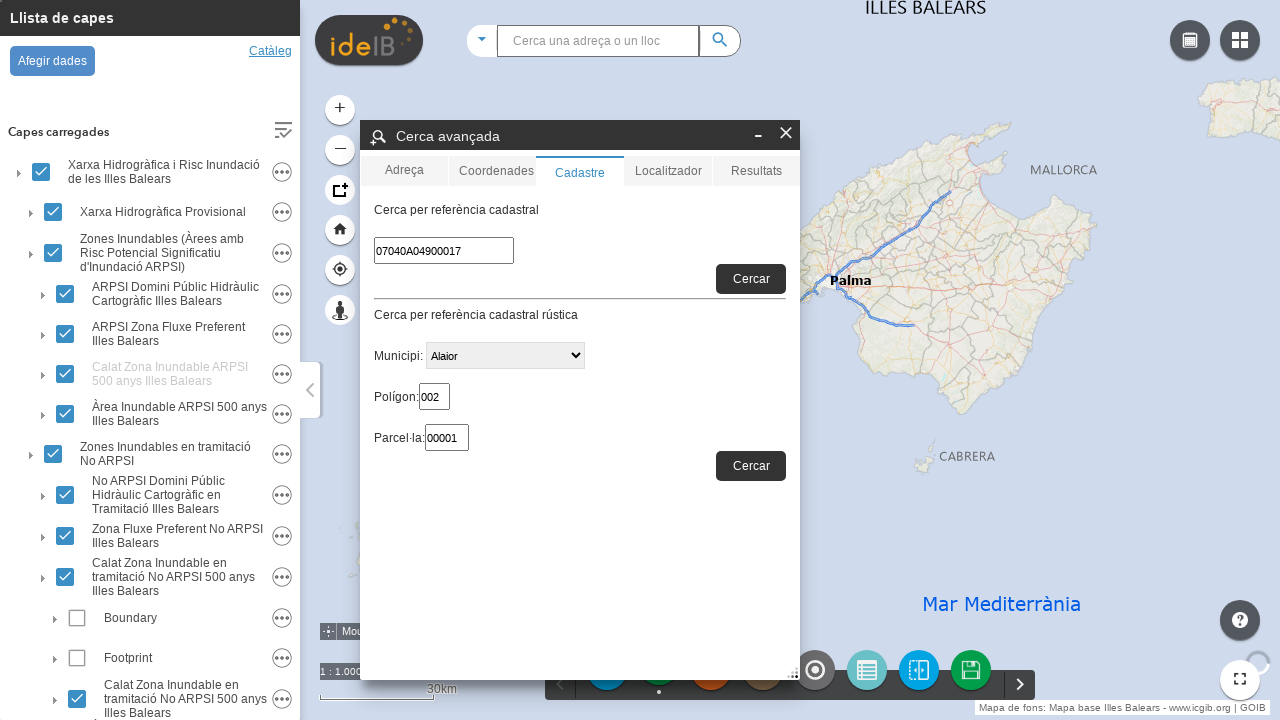

Cadastral search button became visible
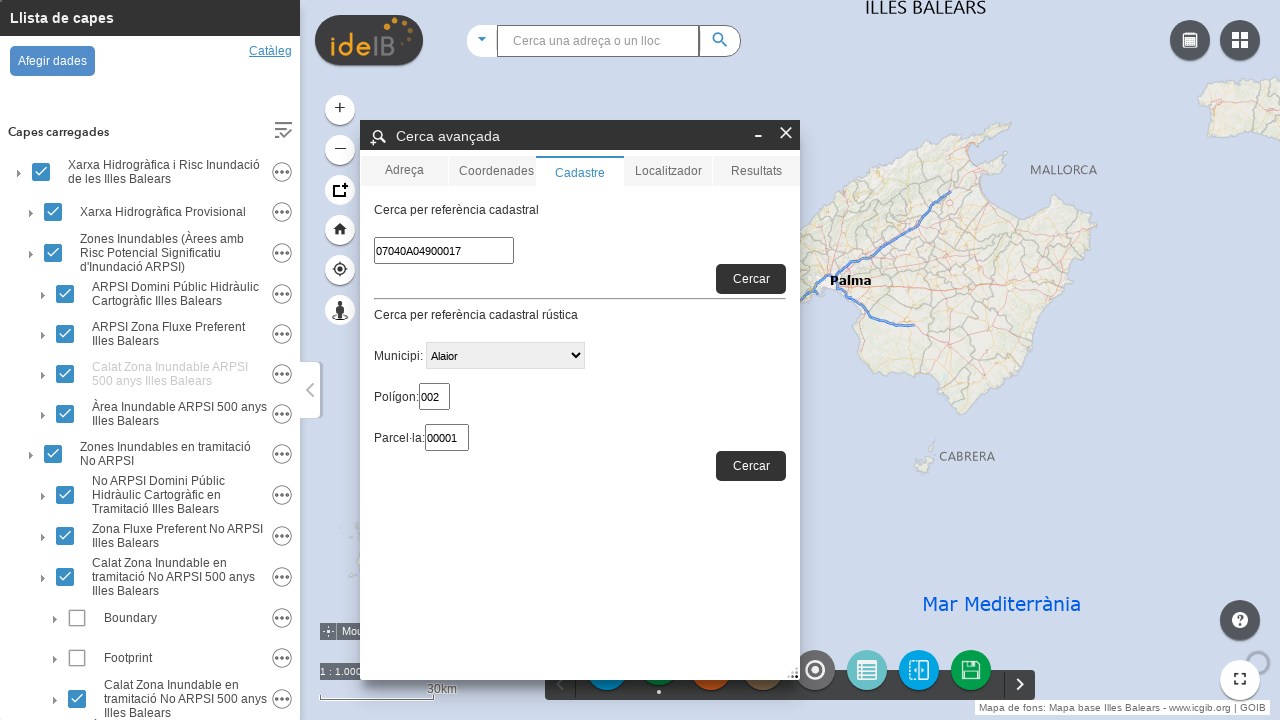

Clicked cadastral search button at (751, 279) on div.locate-btn.btn-addressLocate[data-dojo-attach-point="btnRefCat"]
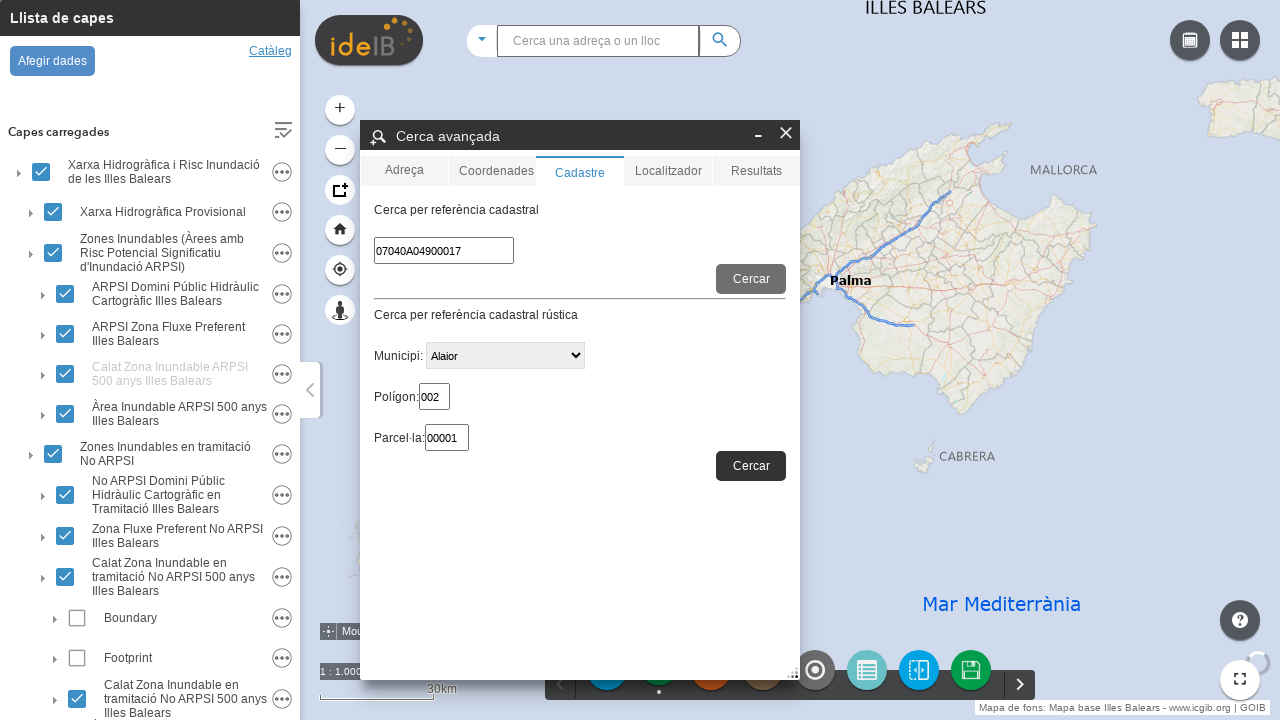

Close button for advanced search panel became visible
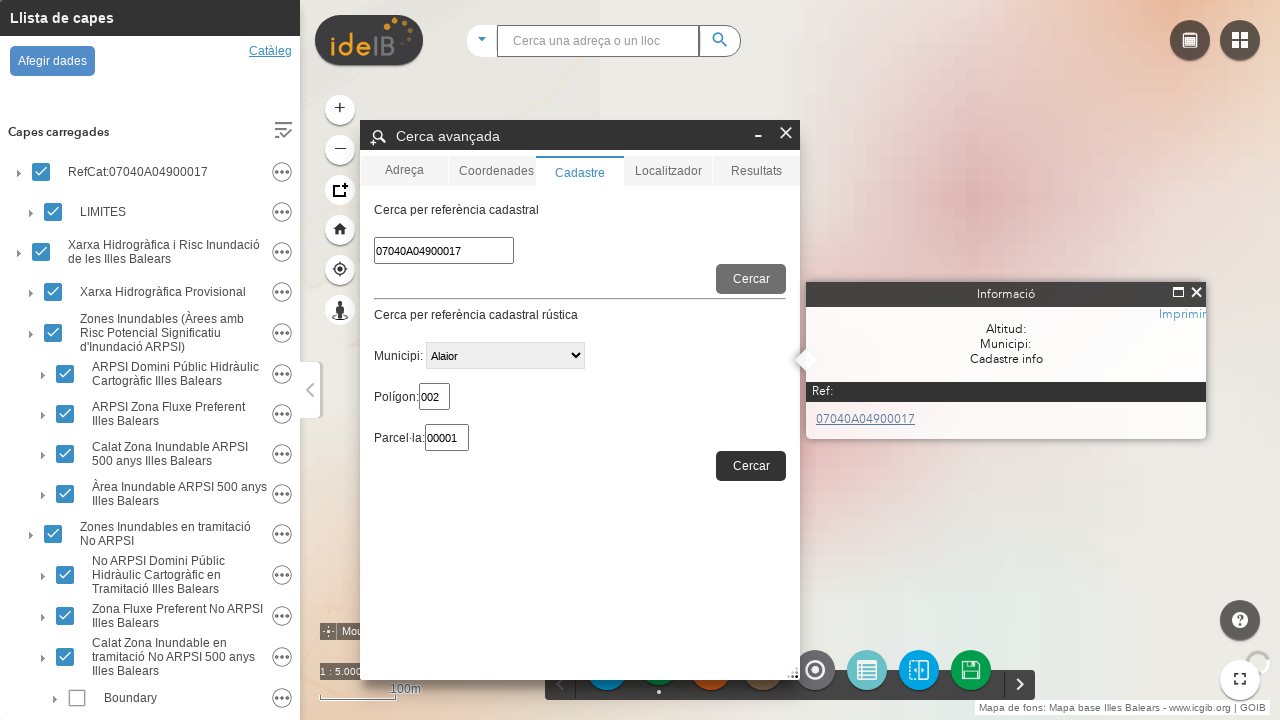

Closed advanced search panel at (786, 134) on div.close-icon.jimu-float-trailing[data-dojo-attach-point="closeNode"]
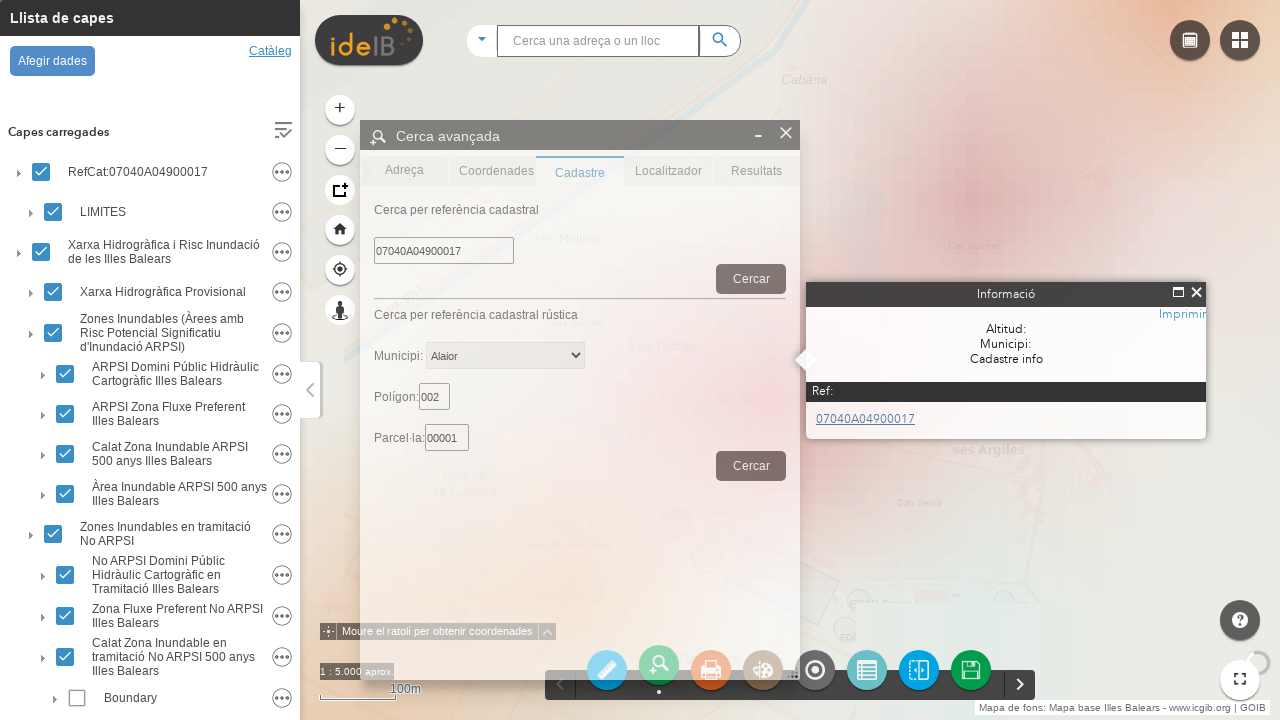

Zoom in button became visible
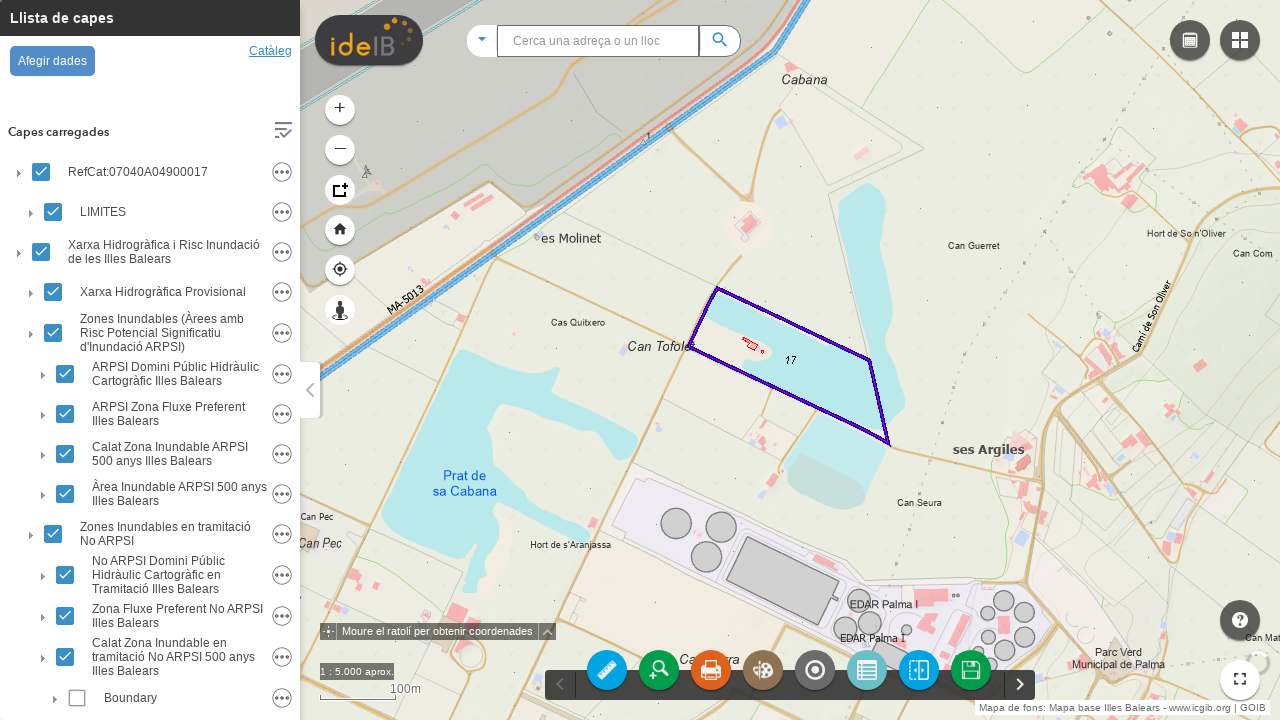

Clicked zoom in button (first time) at (340, 110) on div.zoom.zoom-in.jimu-corner-top.firstFocusNode[data-dojo-attach-point="btnZoomI
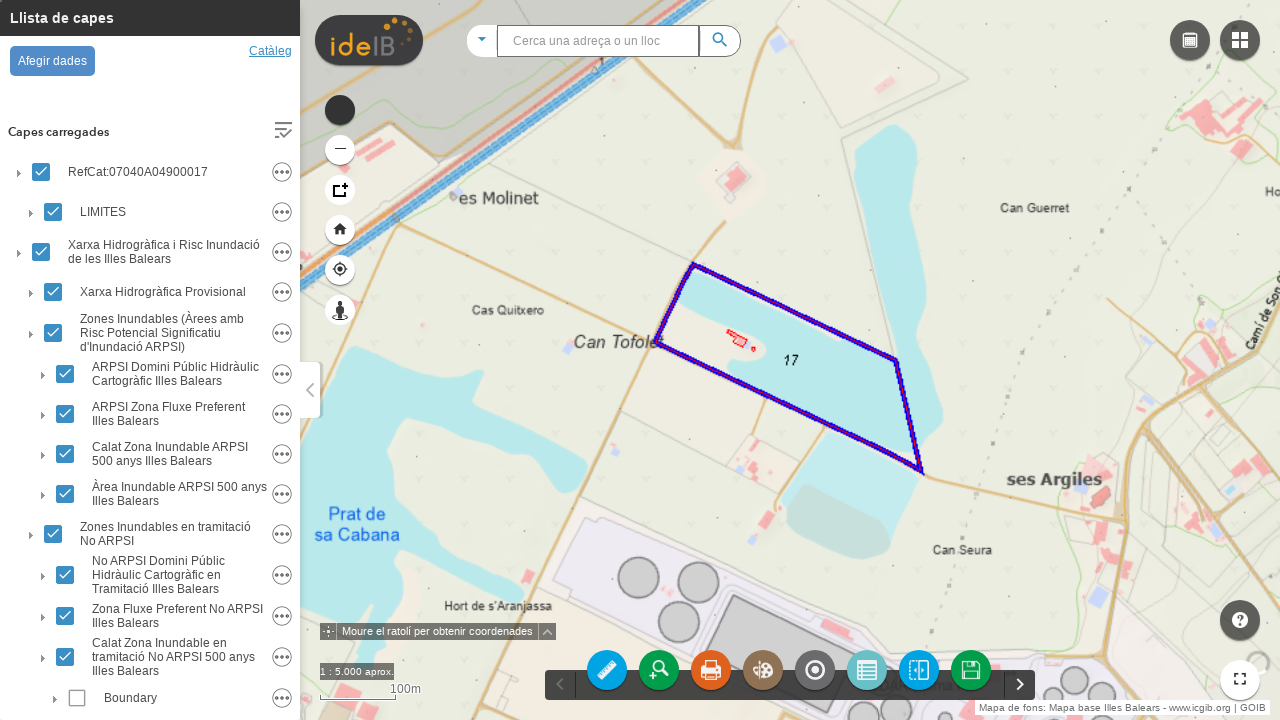

Clicked zoom in button (second time) at (340, 110) on div.zoom.zoom-in.jimu-corner-top.firstFocusNode[data-dojo-attach-point="btnZoomI
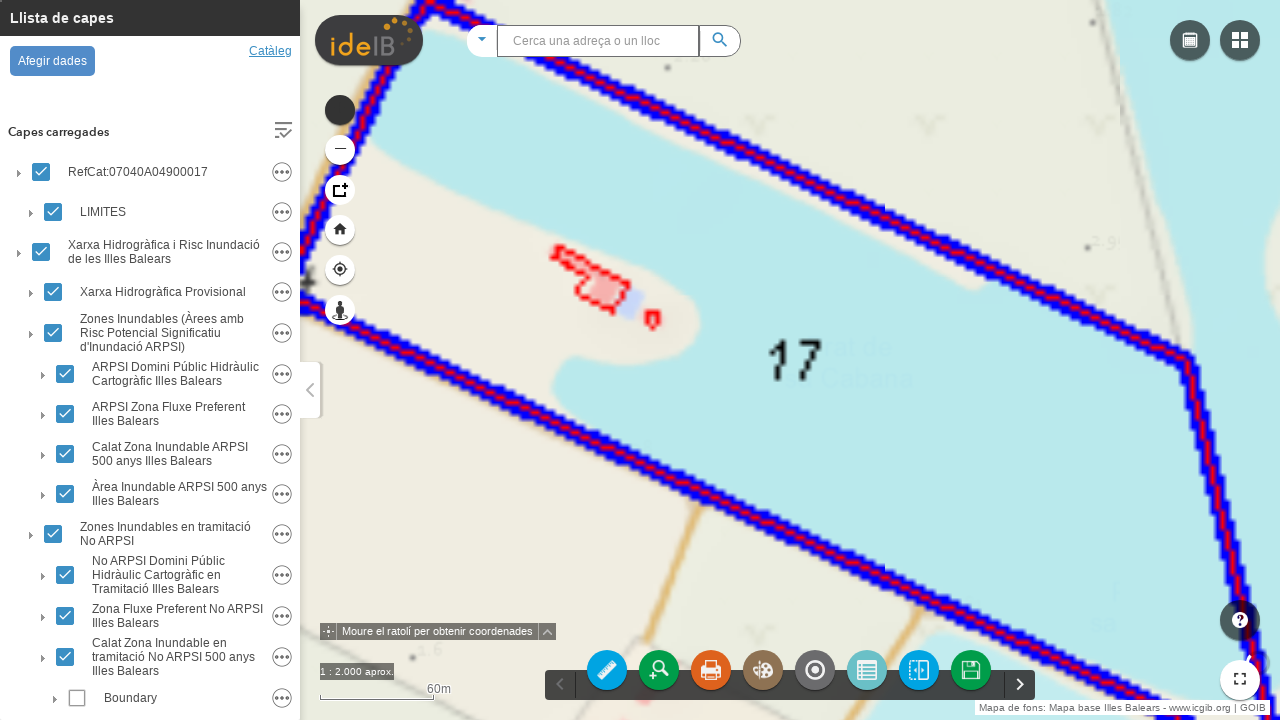

Print icon became visible
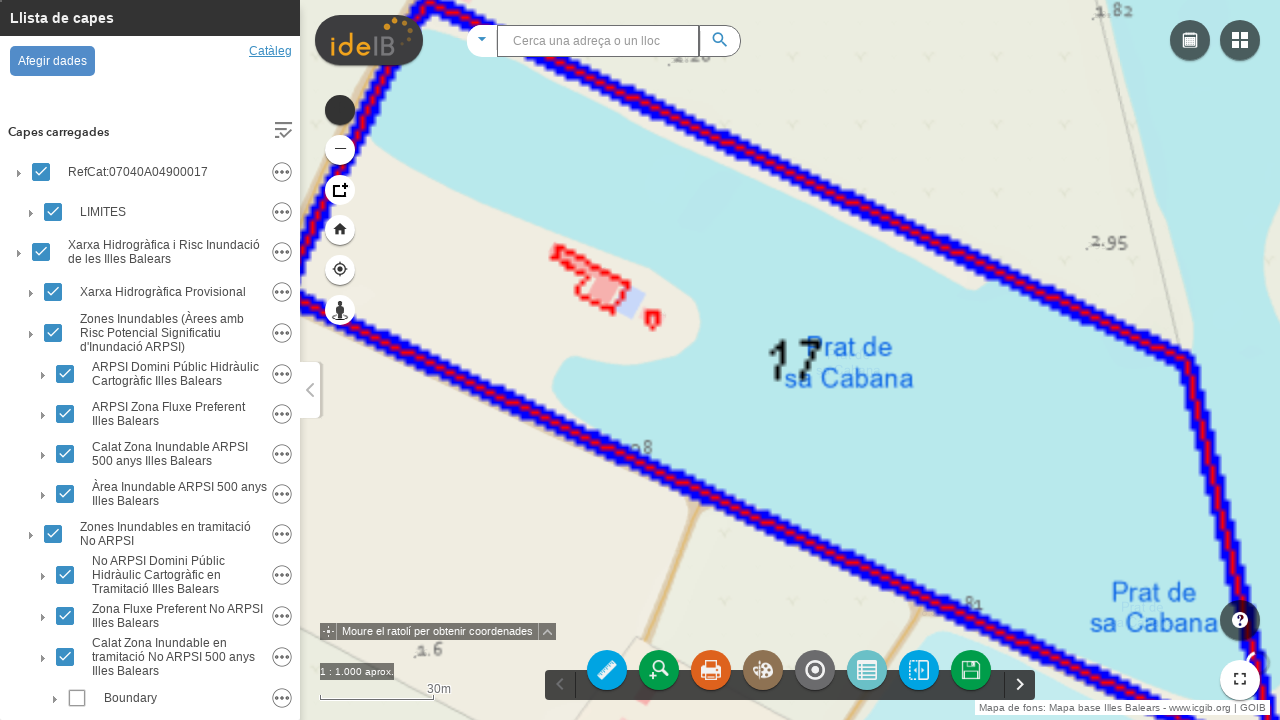

Clicked print icon to open print panel at (711, 670) on img.icon[src*="/visor/widgets/ideibPrint/images/icon.png"] >> xpath=..
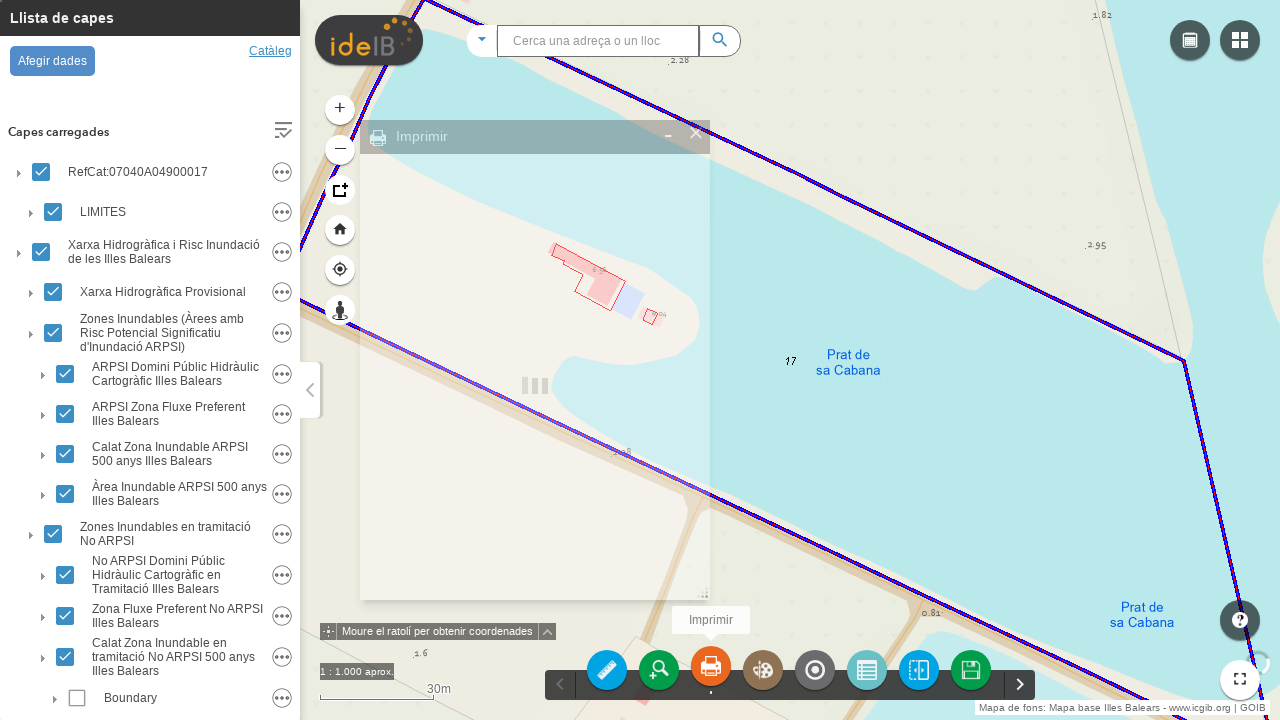

Print button became visible
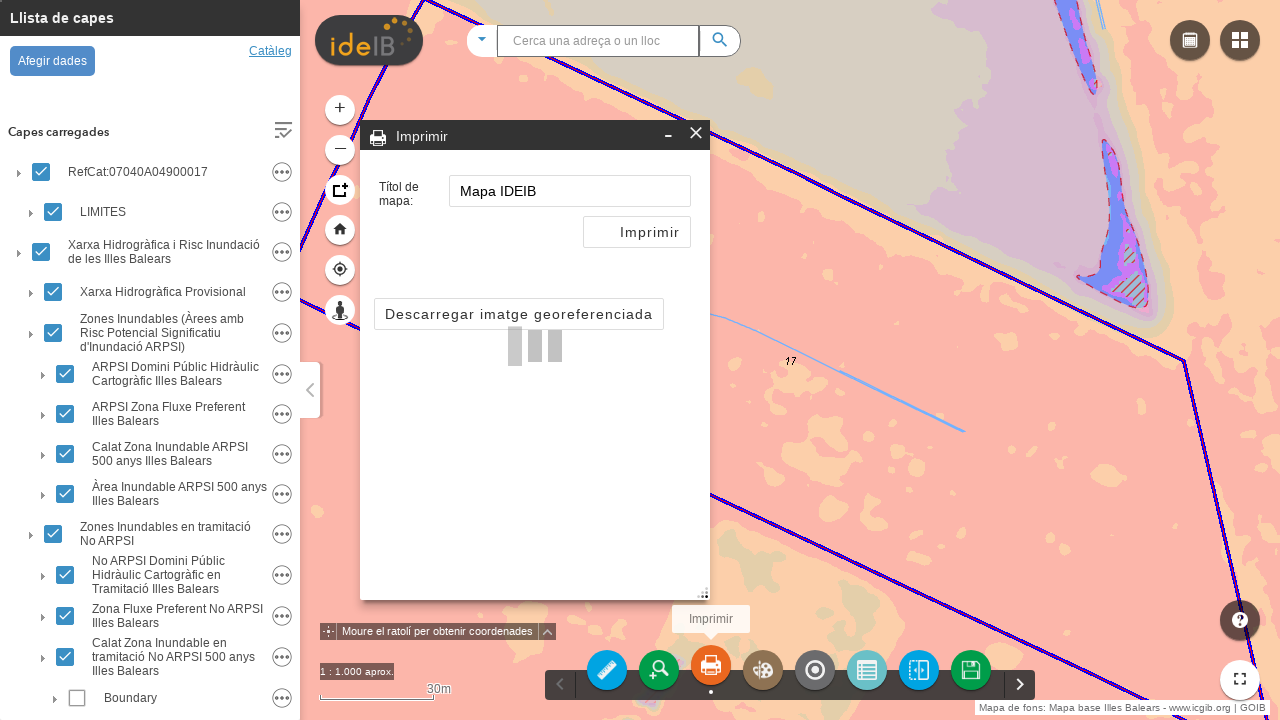

Clicked imprimir (print) button to generate PDF at (637, 316) on [data-dojo-attach-point="printButtonDijit"]
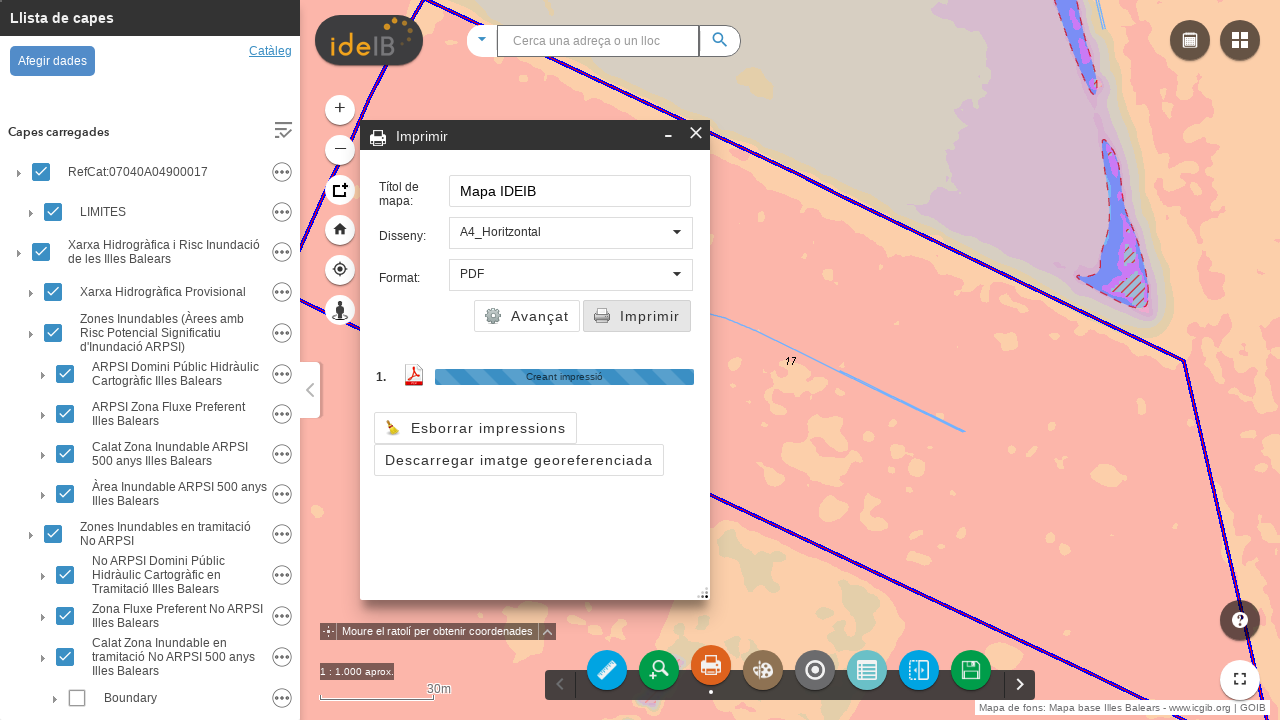

Generated PDF link 'Mapa IDEIB' became visible
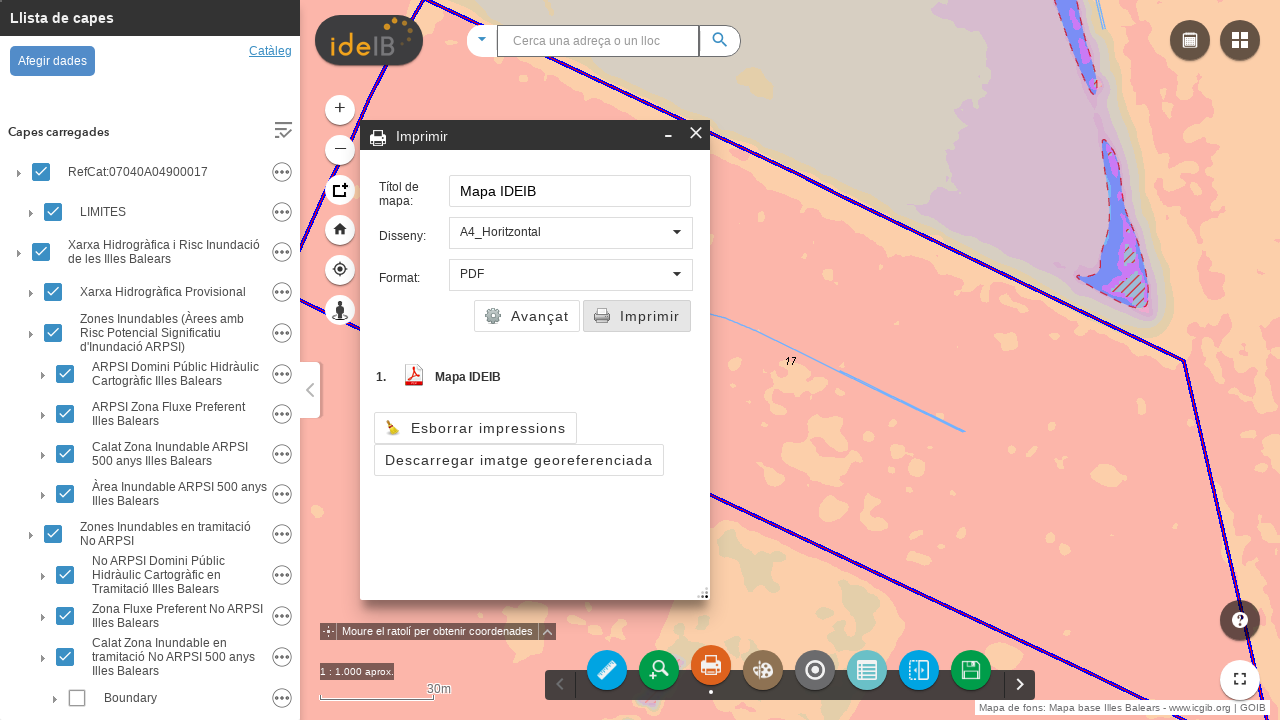

Clicked generated PDF link to download/view flood area map at (468, 376) on :text("Mapa IDEIB")
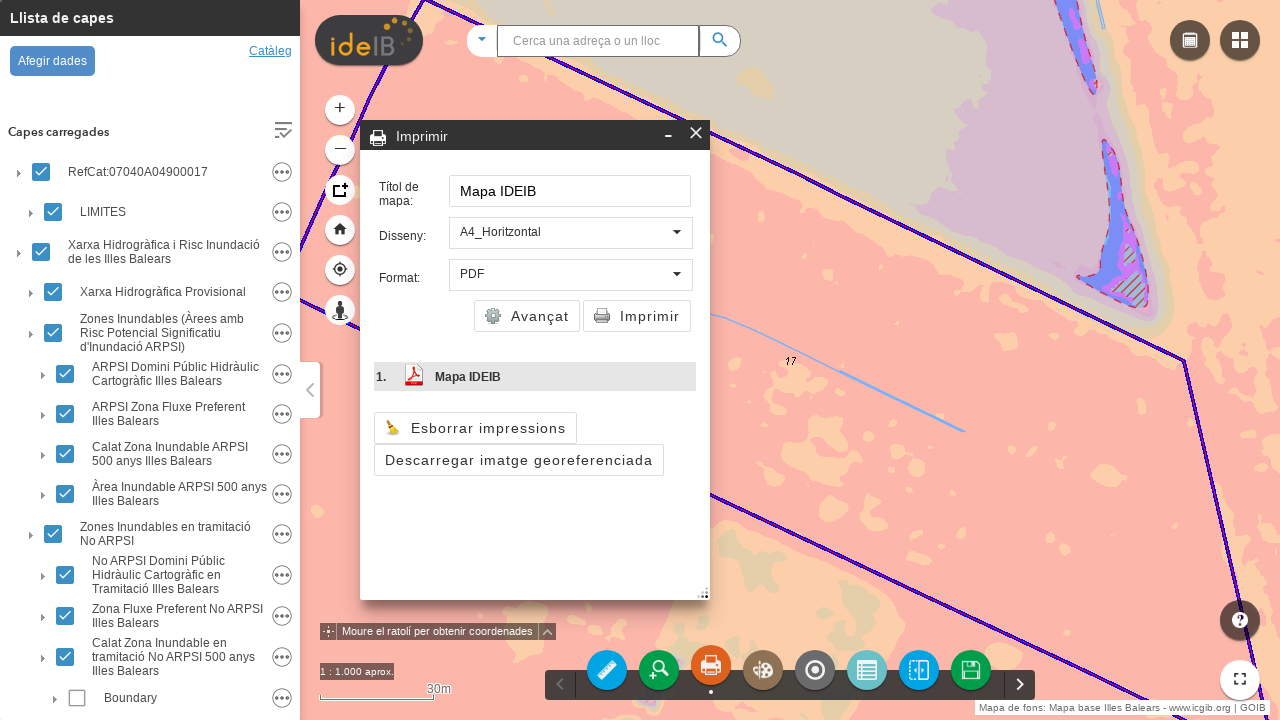

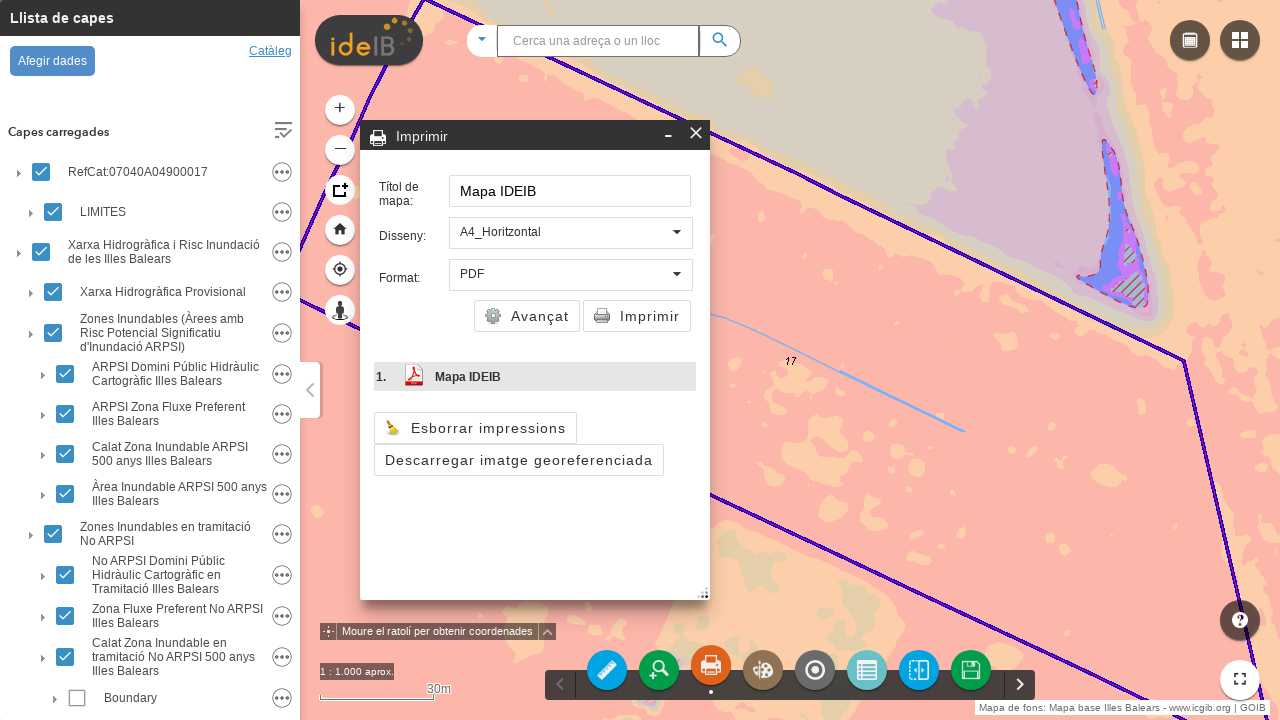